Tests the tea making process workflow by setting a description and triggering sync to verify RACM replacement functionality.

Starting URL: https://sop-maker-production.up.railway.app/

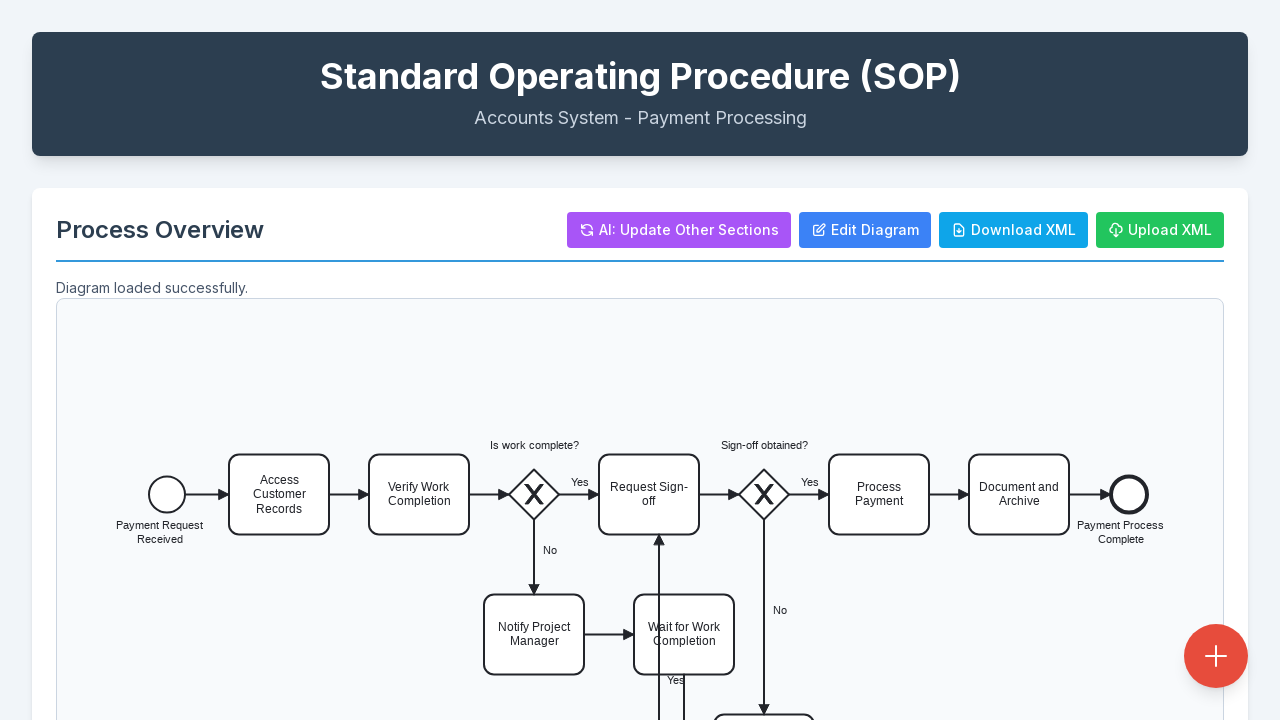

Page loaded and network idle reached
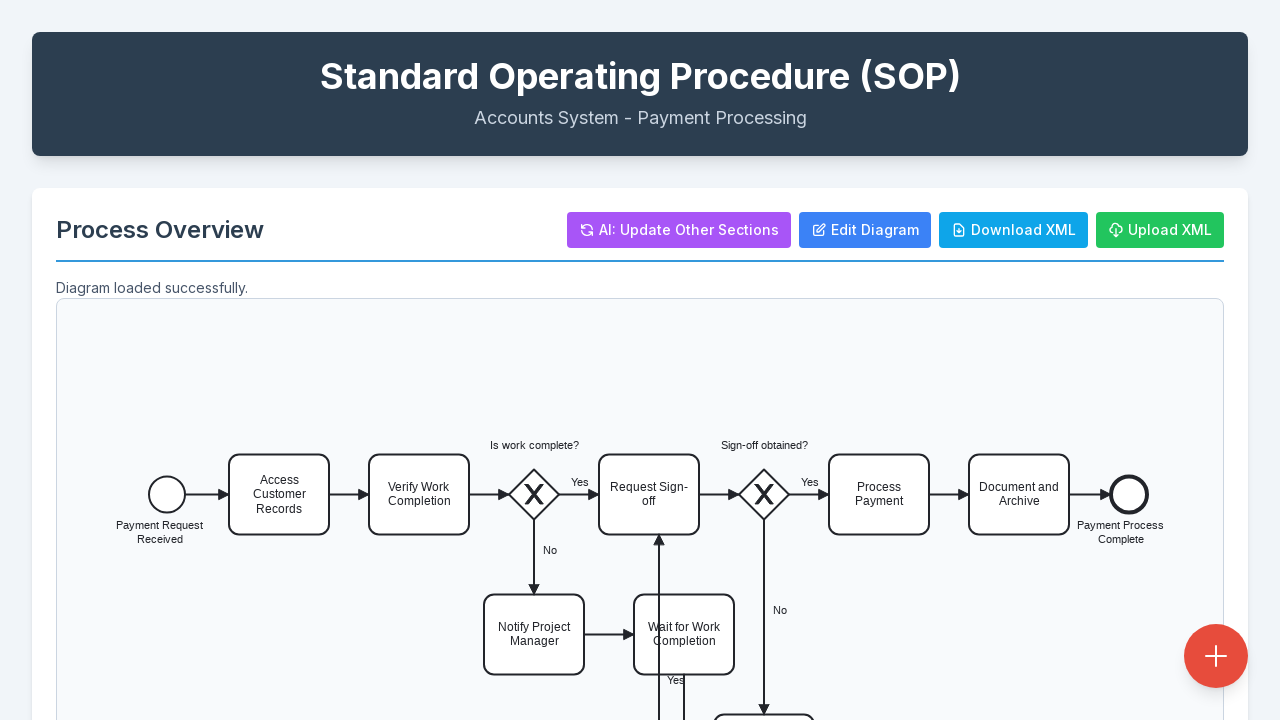

Clicked edit description button at (1188, 360) on #editDescriptionBtn
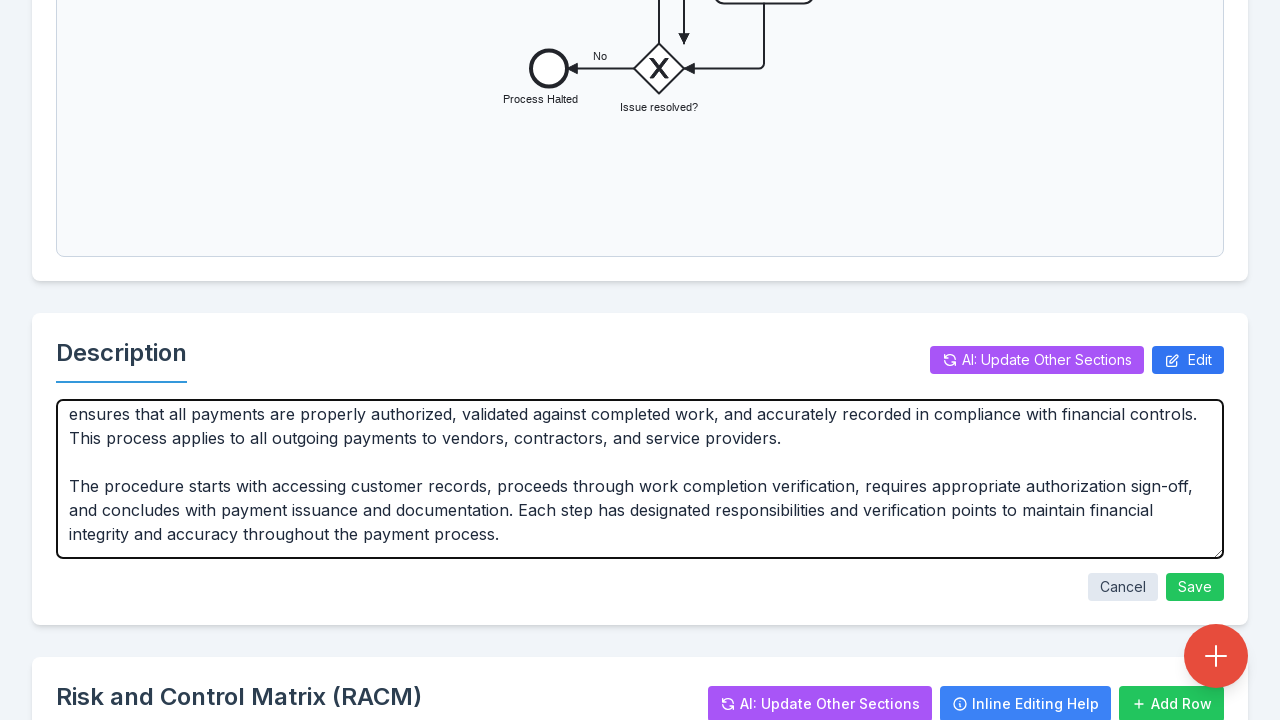

Description textarea became visible
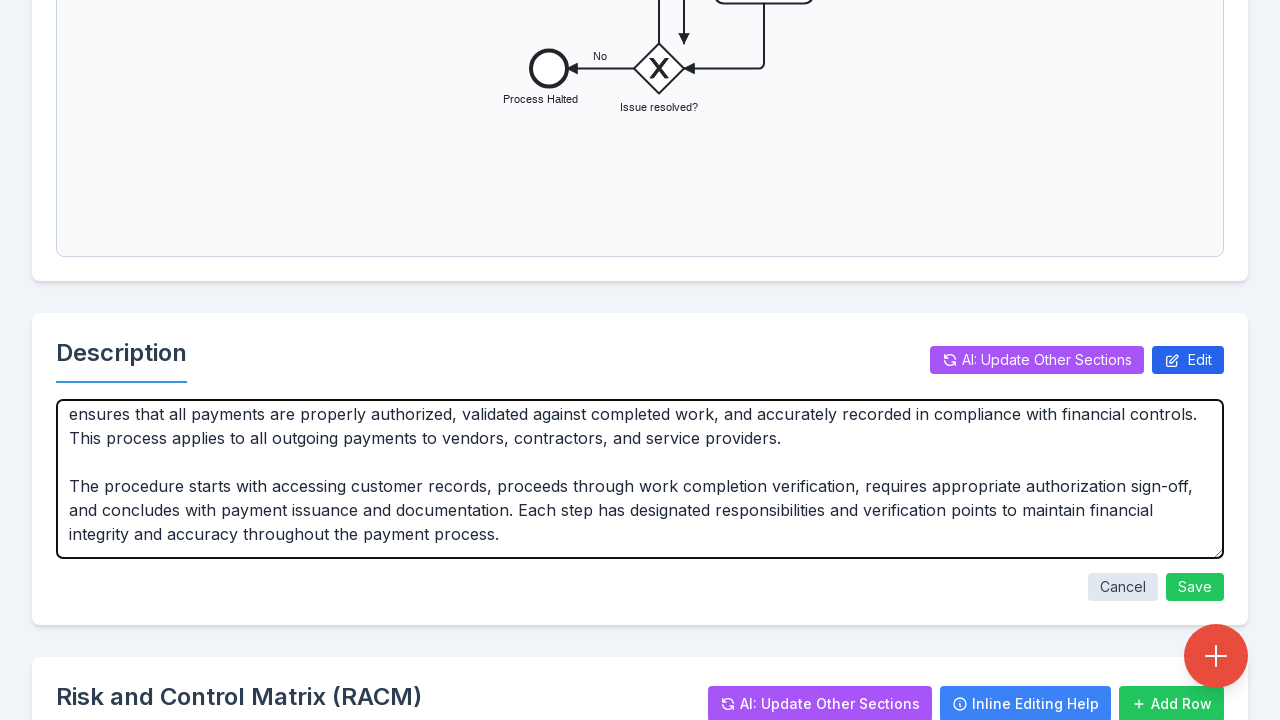

Filled description textarea with tea making SOP text on #descriptionTextarea
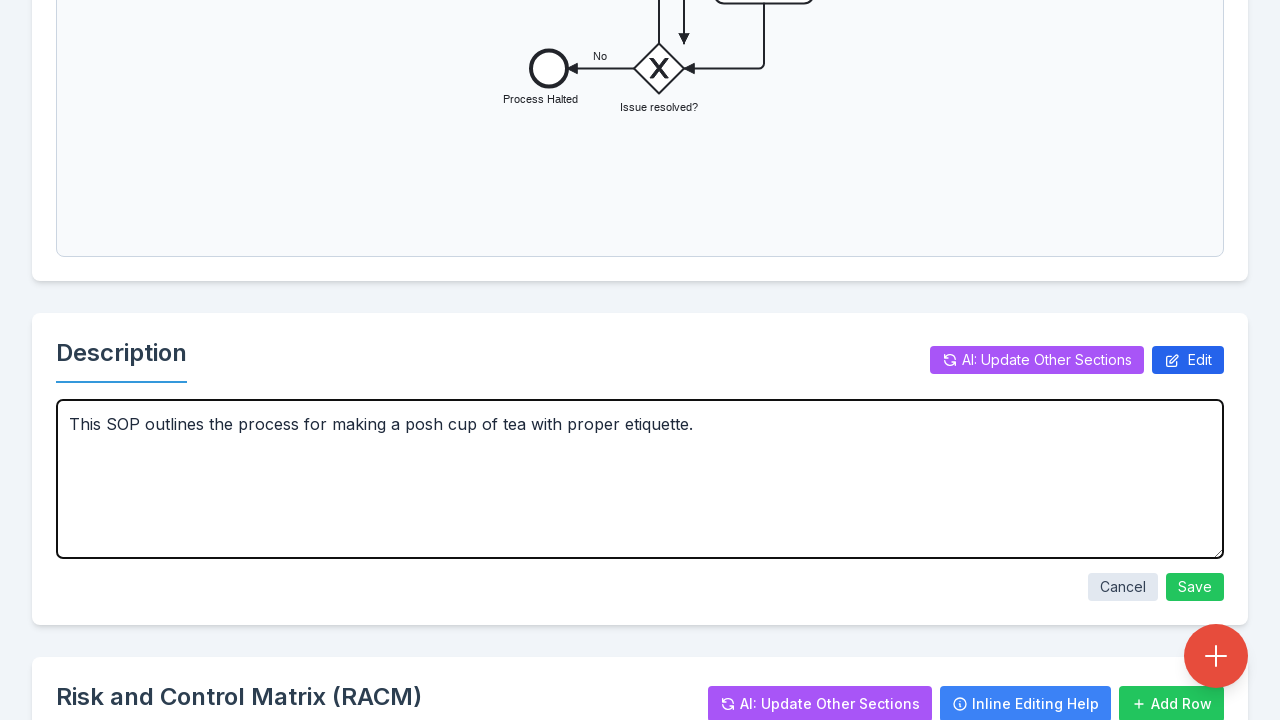

Clicked save description button at (1195, 587) on #saveDescriptionEdit
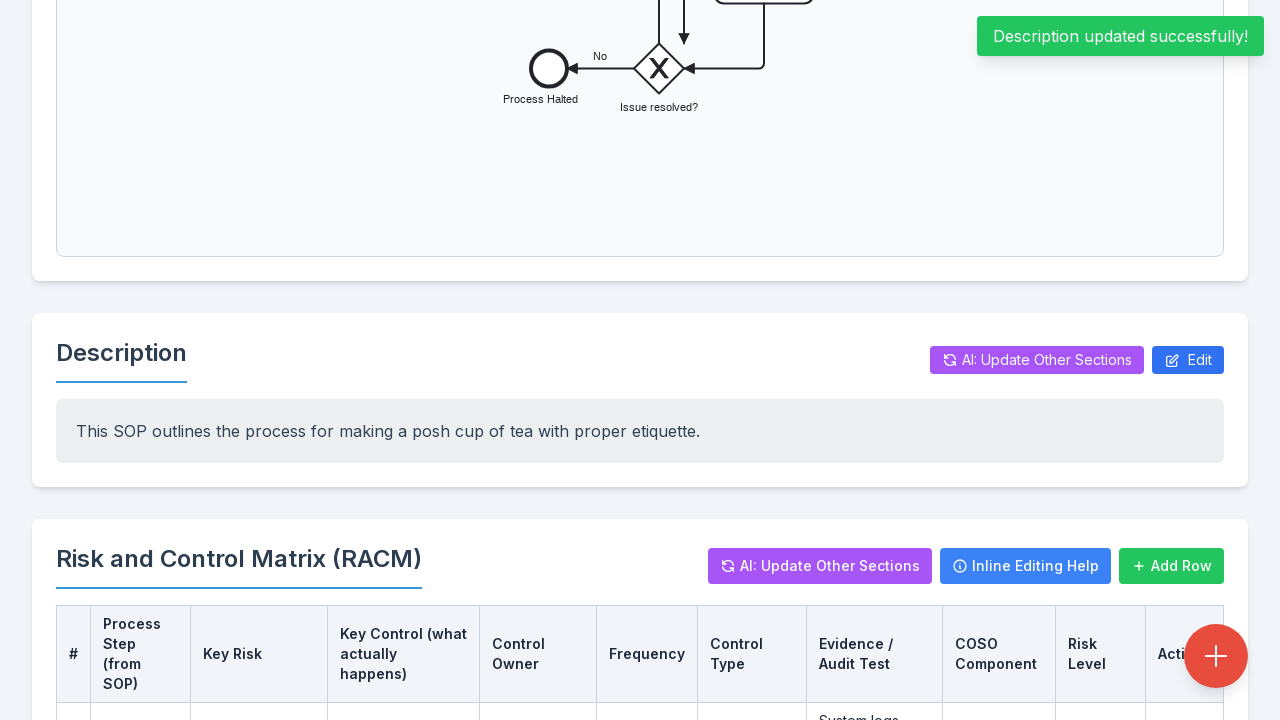

Waited 1 second before triggering sync
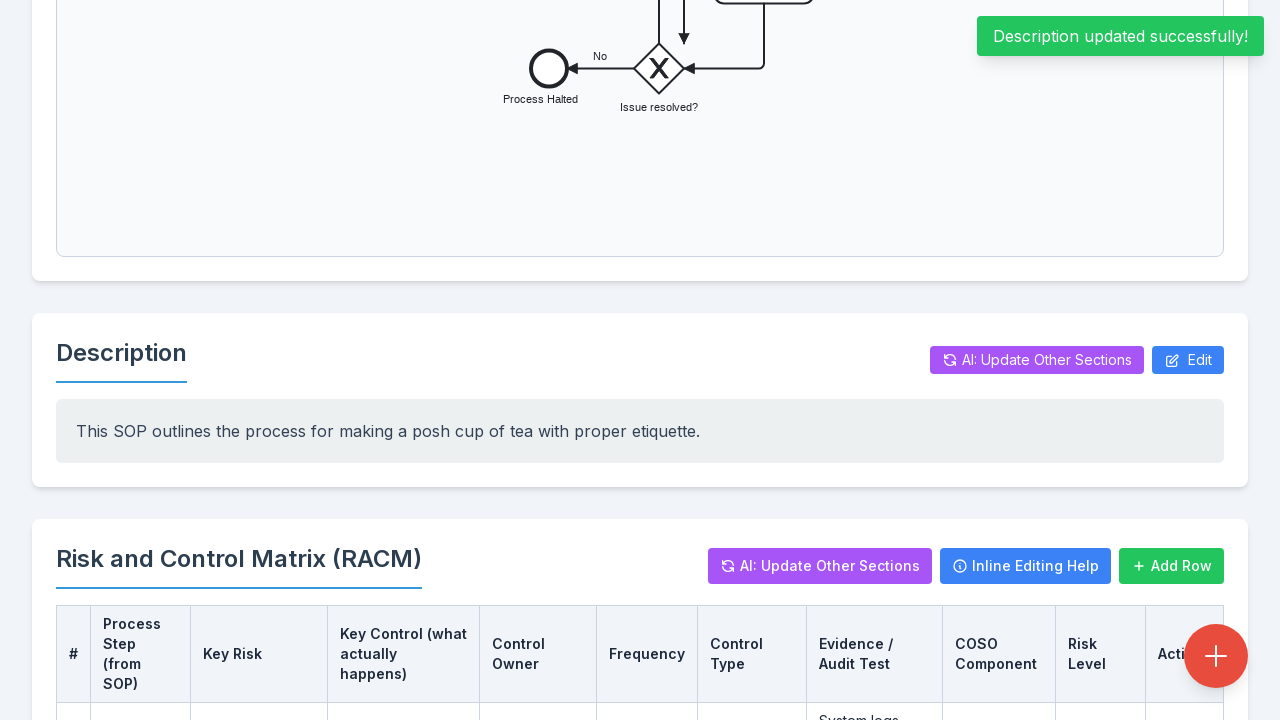

Clicked sync description button to trigger RACM replacement at (1037, 360) on #syncDescriptionBtn
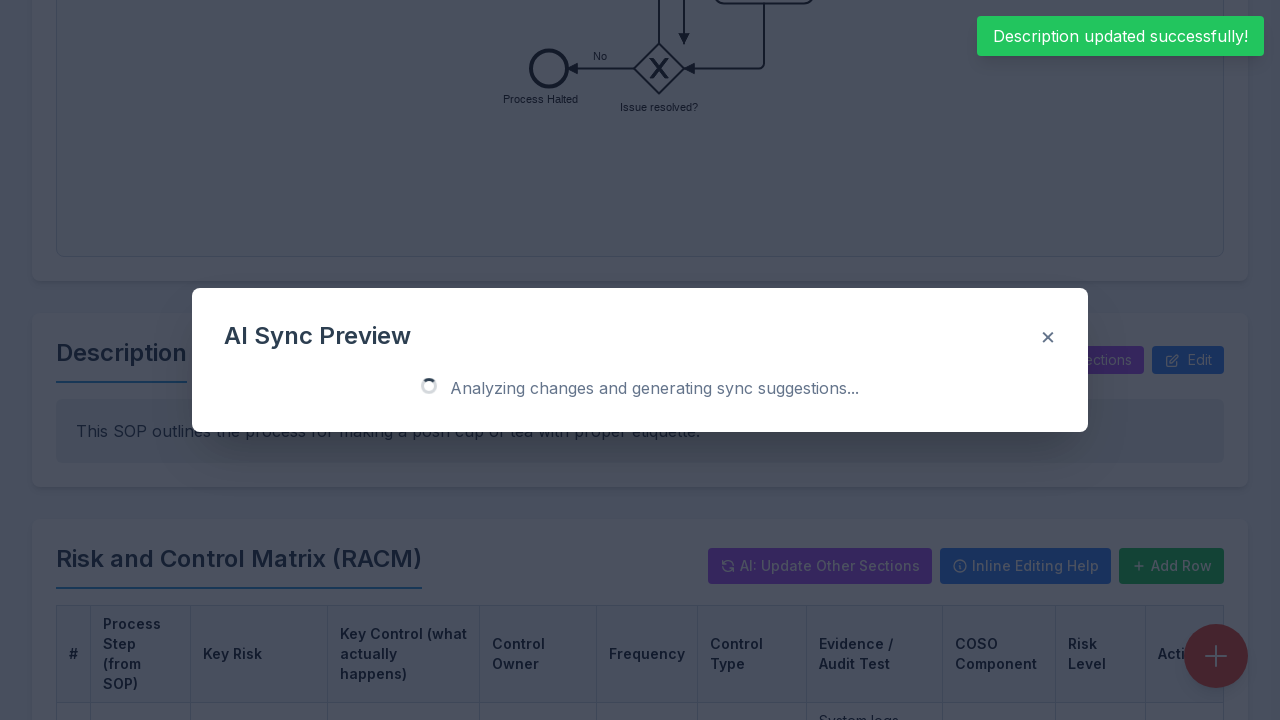

Waited 15 seconds for sync API call to complete
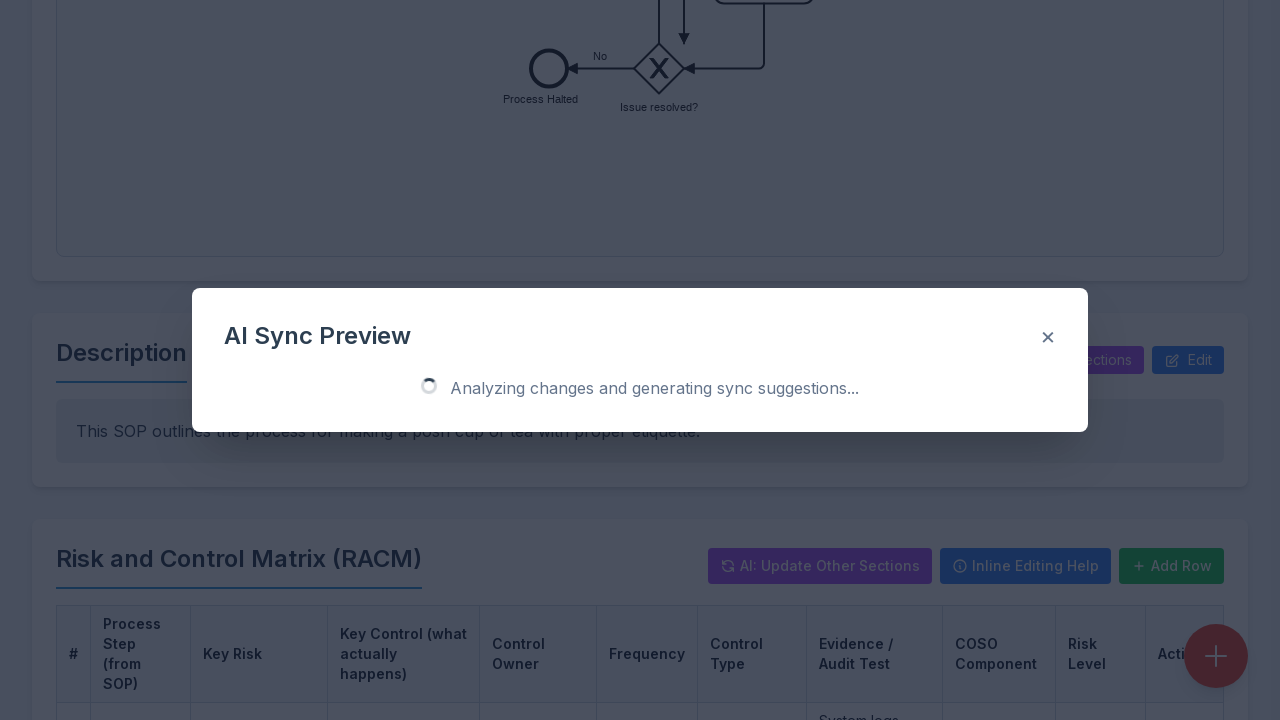

Sync preview modal was visible, clicked reject button to close it at (854, 632) on #rejectSyncBtn
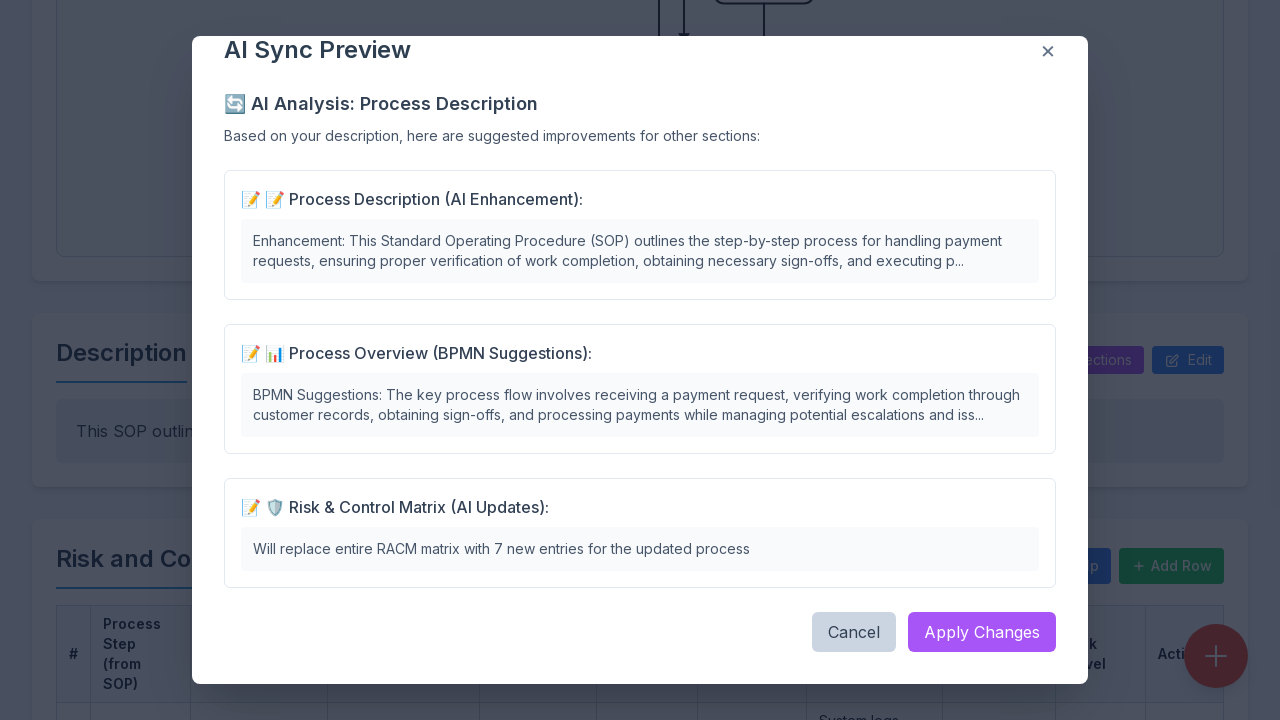

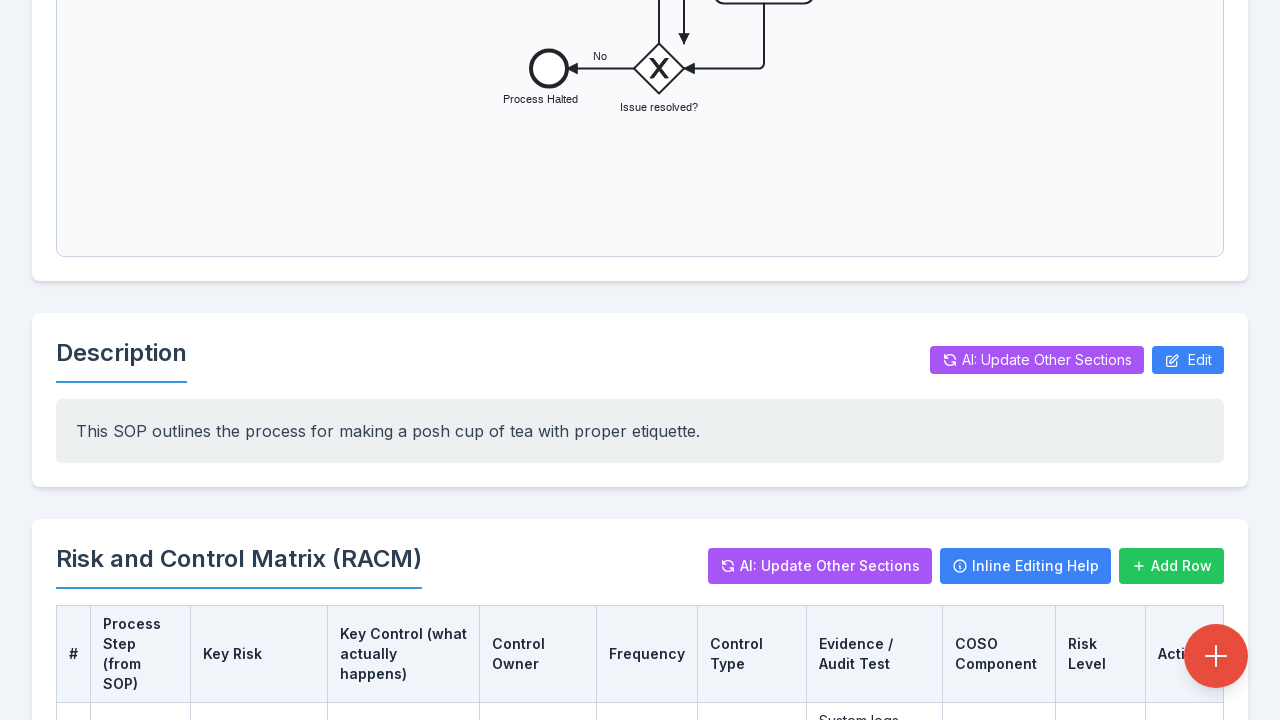